Tests successful user registration with valid zip code and user details

Starting URL: https://www.sharelane.com/cgi-bin/register.py

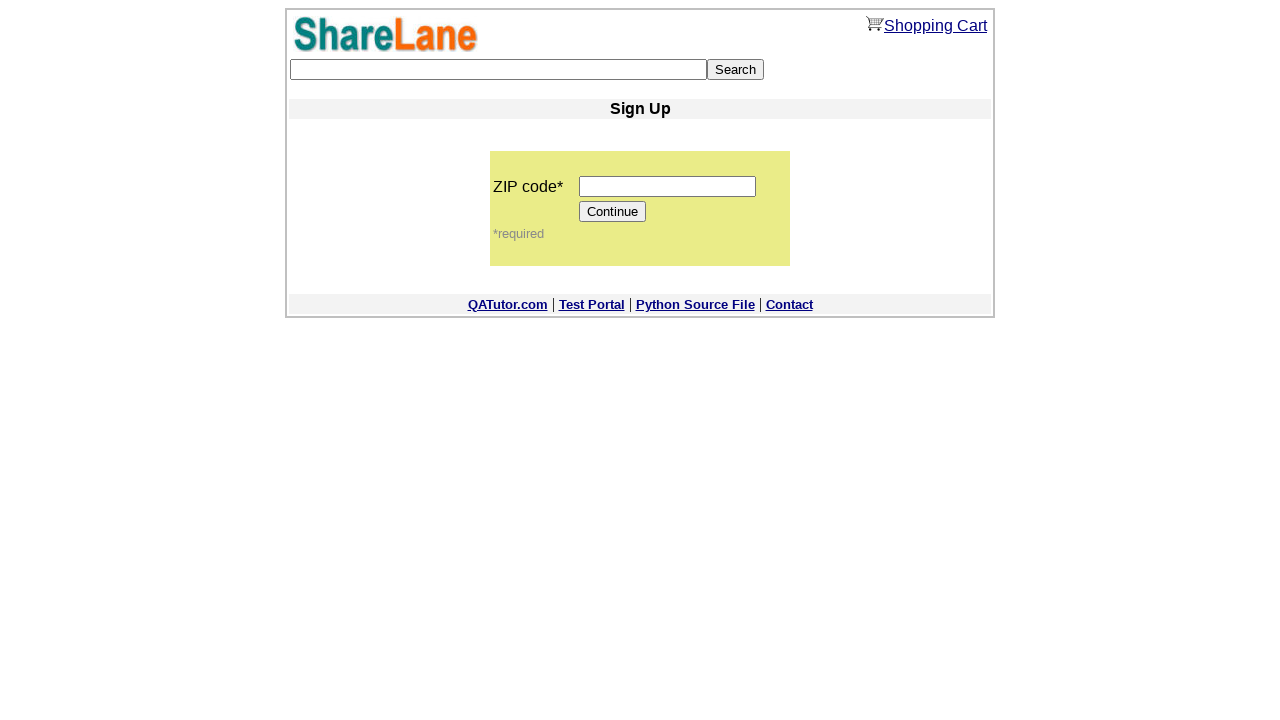

Entered valid zip code '12345' on input[name='zip_code']
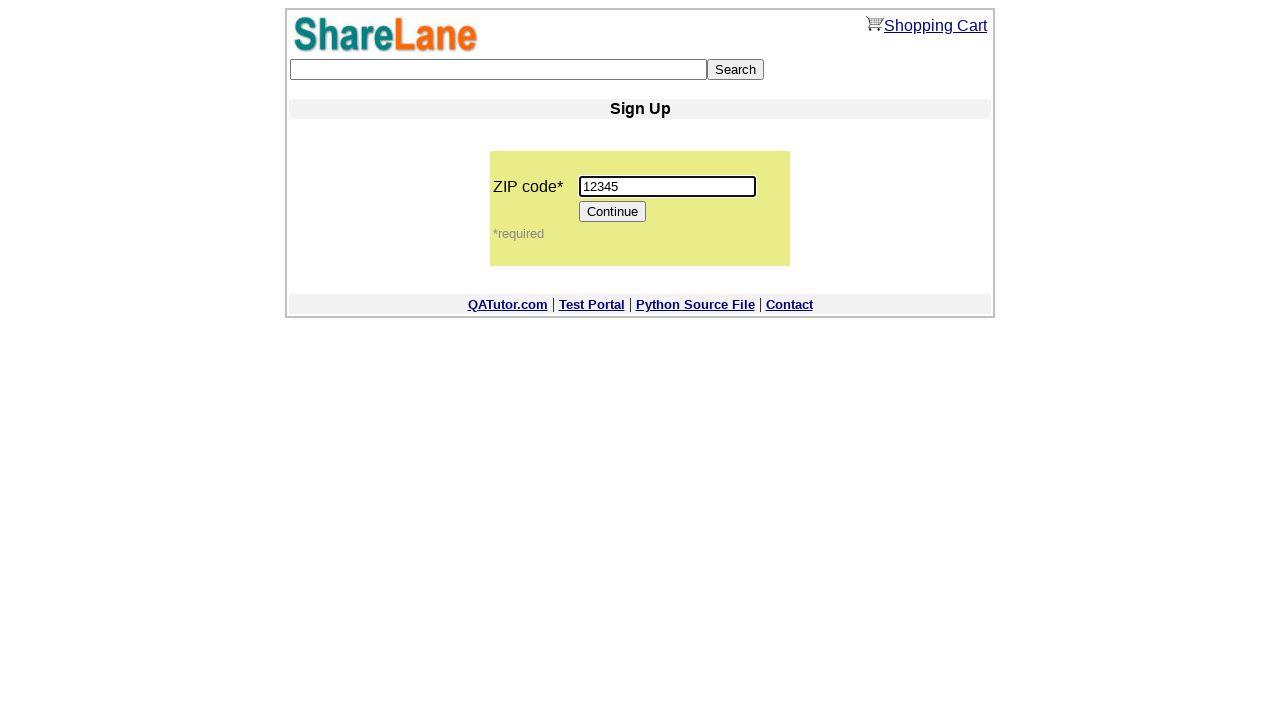

Clicked Continue button to proceed with registration at (613, 212) on input[value='Continue']
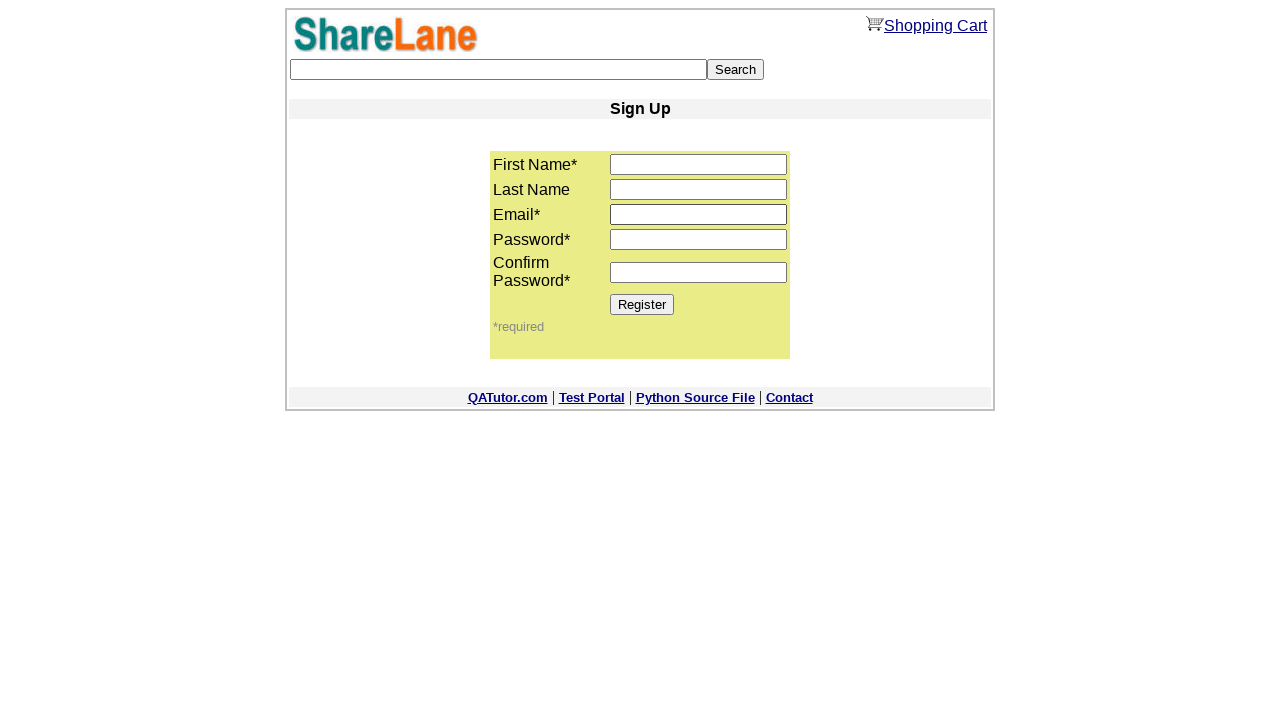

Entered first name 'Mary' in registration form on input[name='first_name']
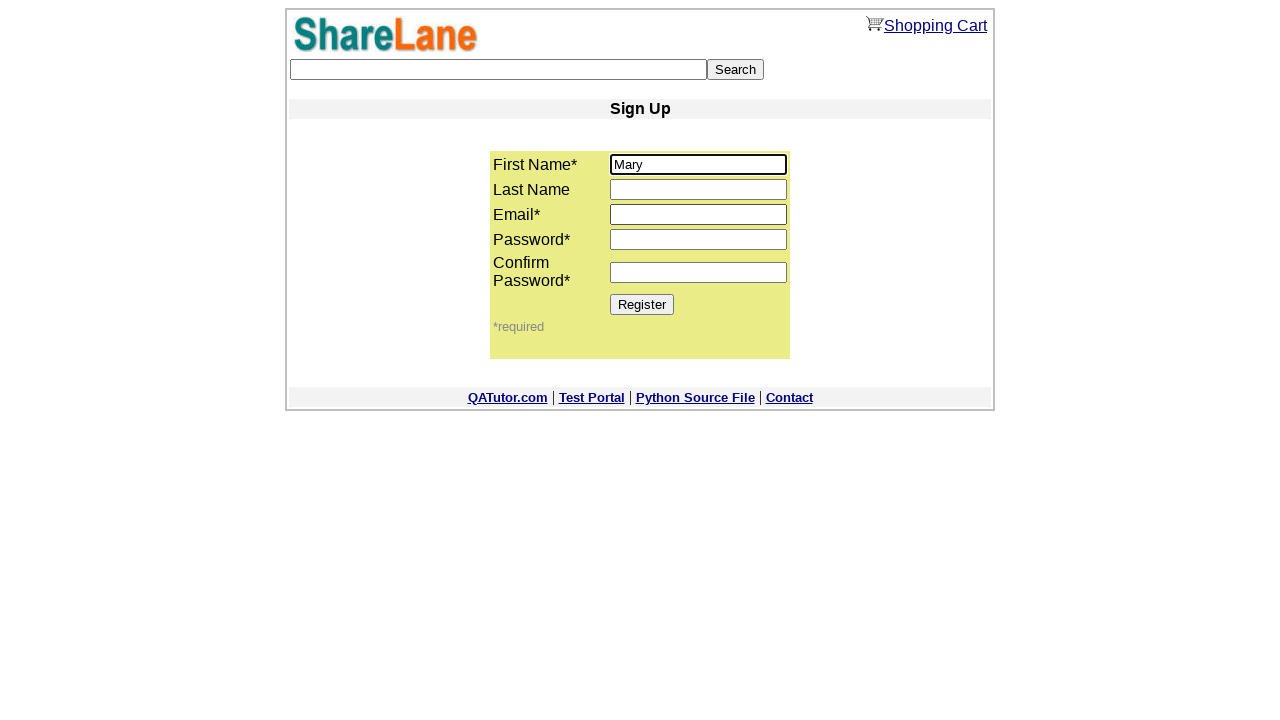

Entered email 'test123@mail.com' in registration form on input[name='email']
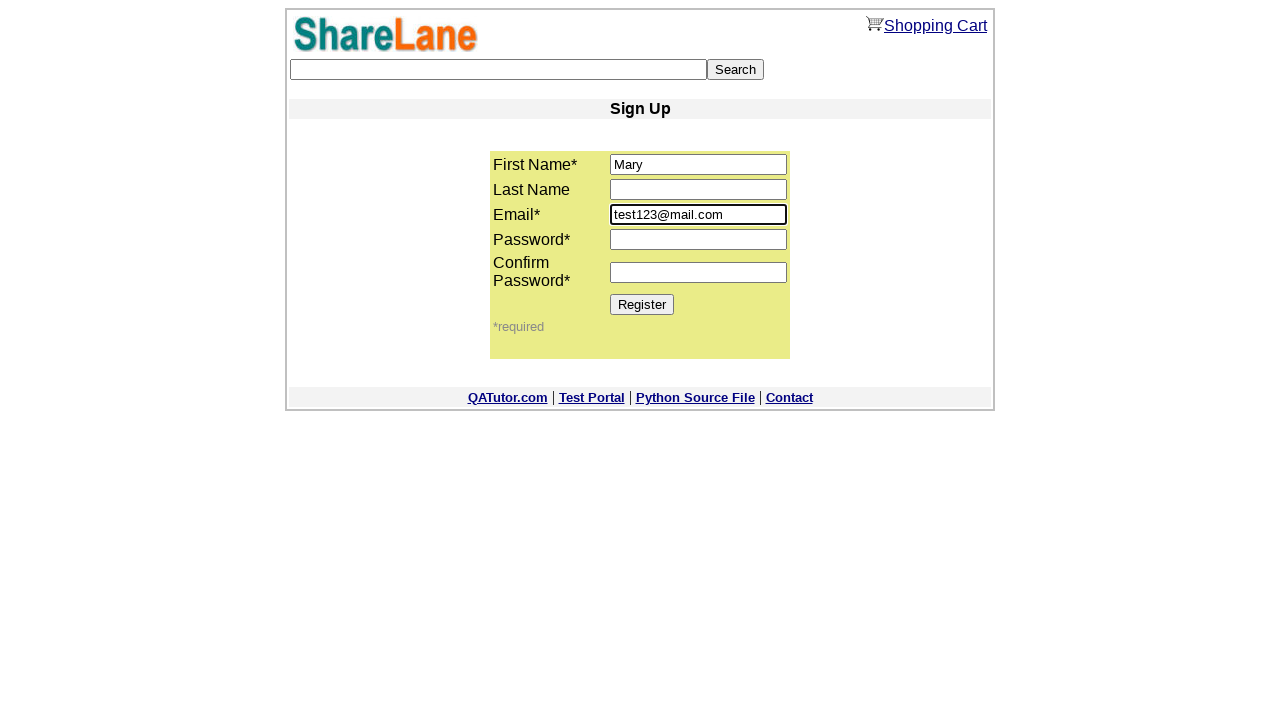

Entered password in password1 field on input[name='password1']
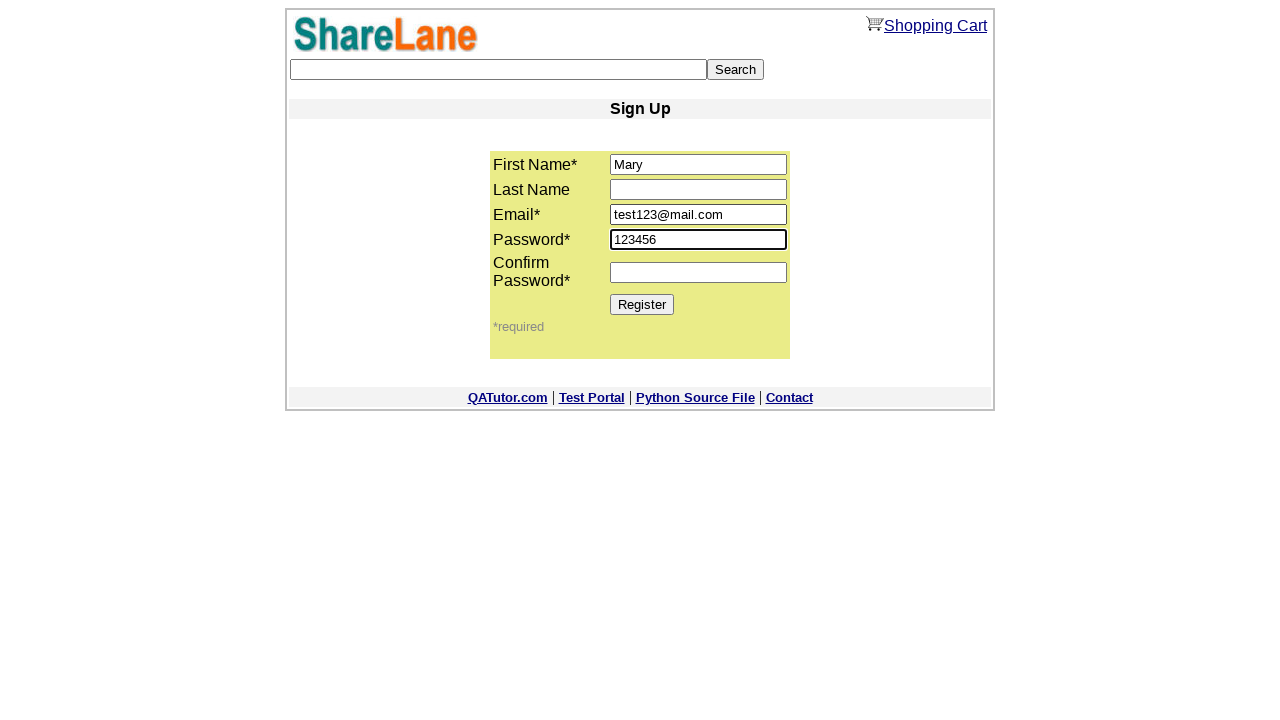

Entered password confirmation in password2 field on input[name='password2']
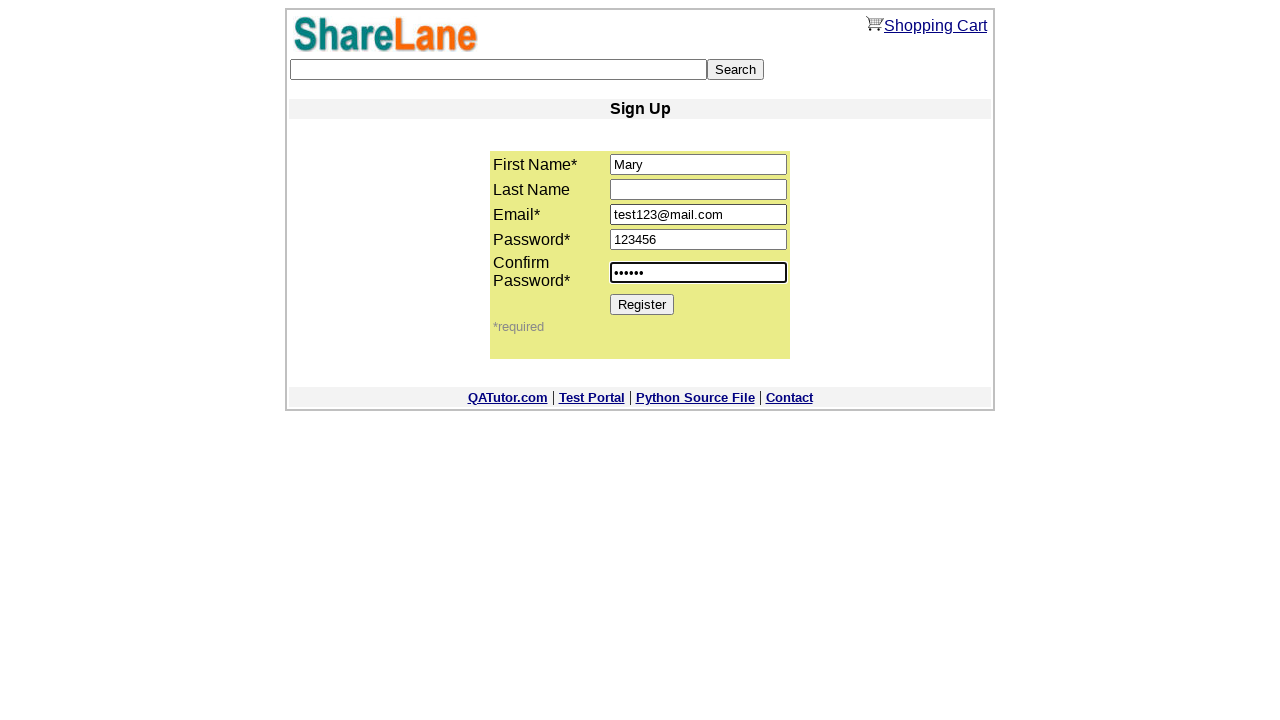

Clicked Register button to submit user registration at (642, 304) on input[value='Register']
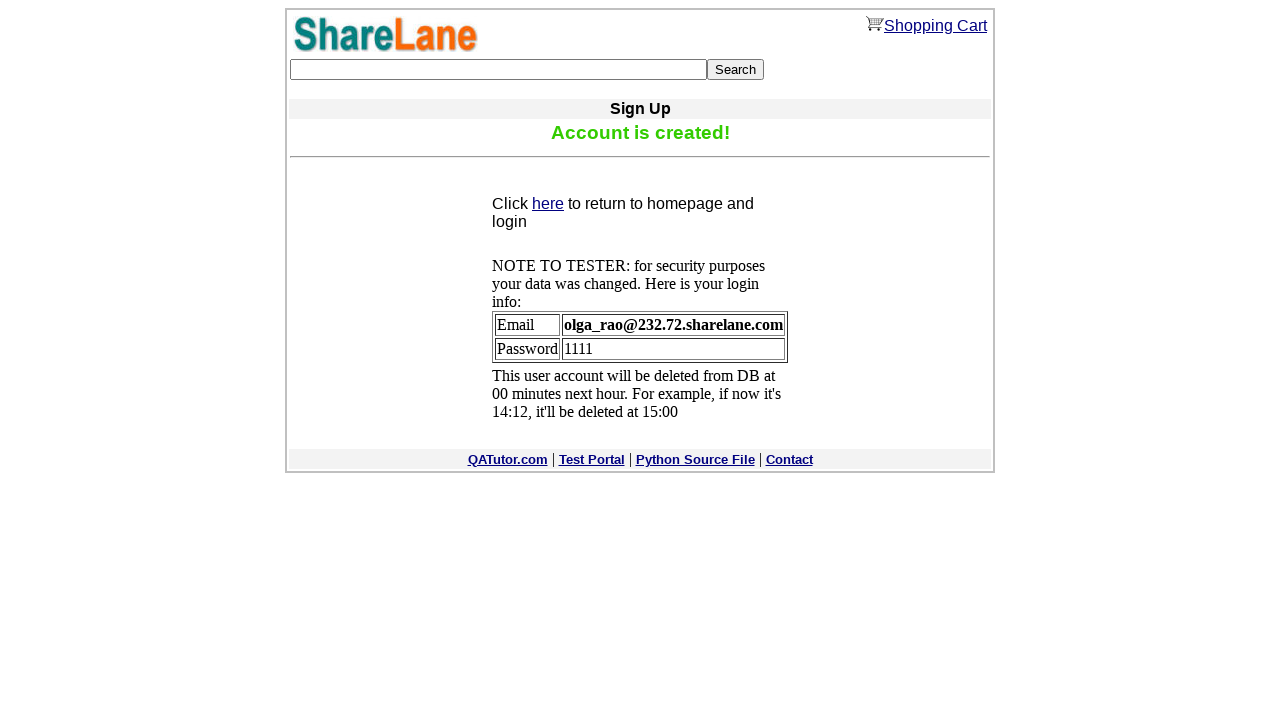

Waited for and verified success confirmation message appeared
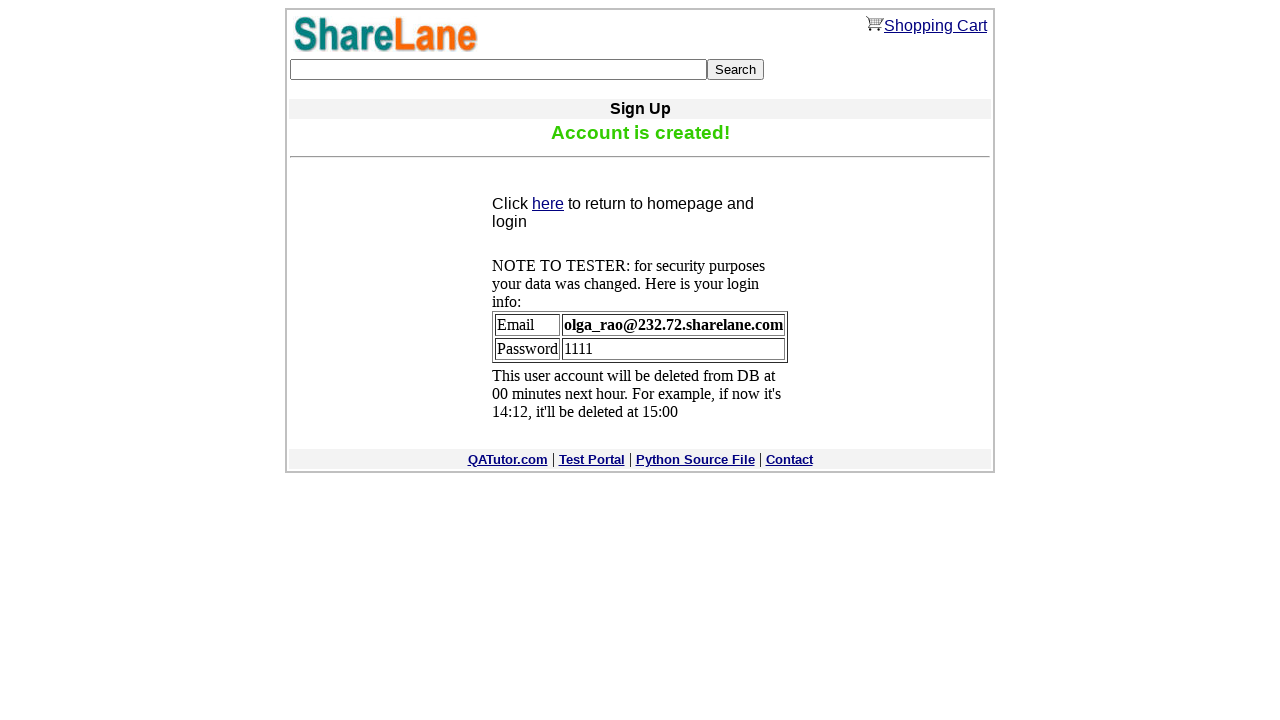

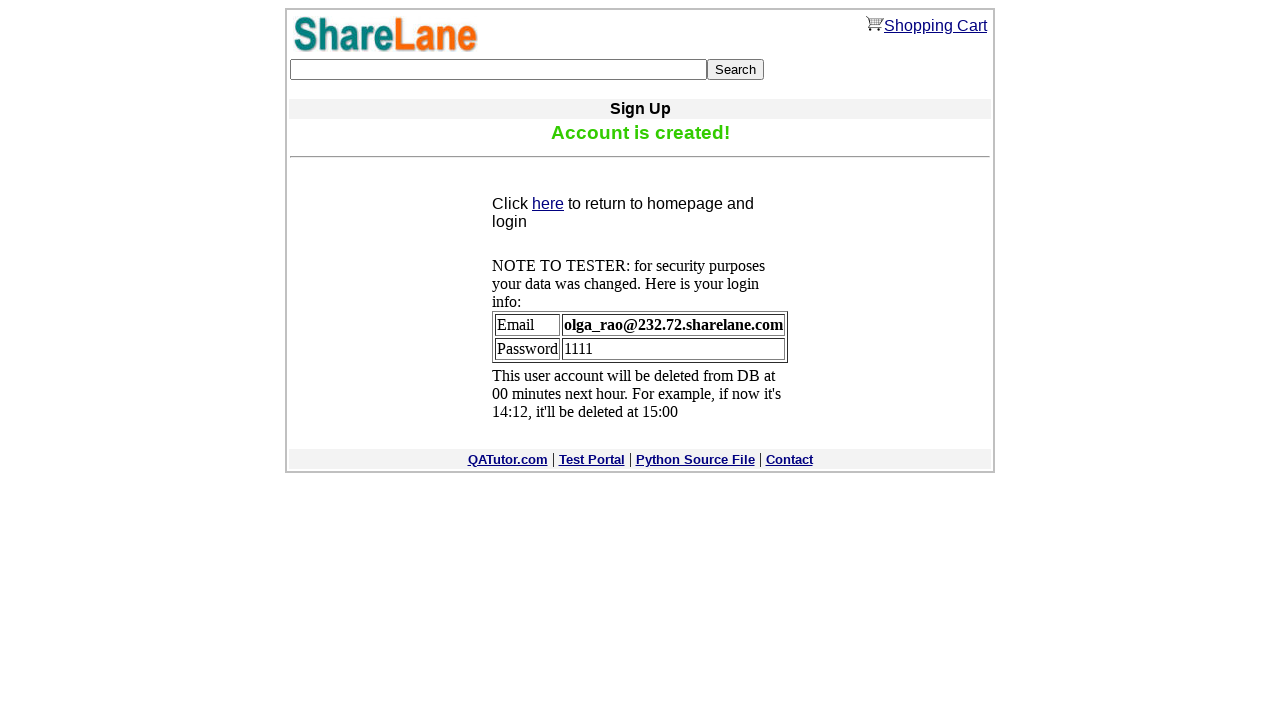